Tests dynamic controls functionality by clicking a Remove button, waiting for a loading indicator to disappear, and verifying an Add button becomes visible.

Starting URL: https://practice.cydeo.com/dynamic_controls

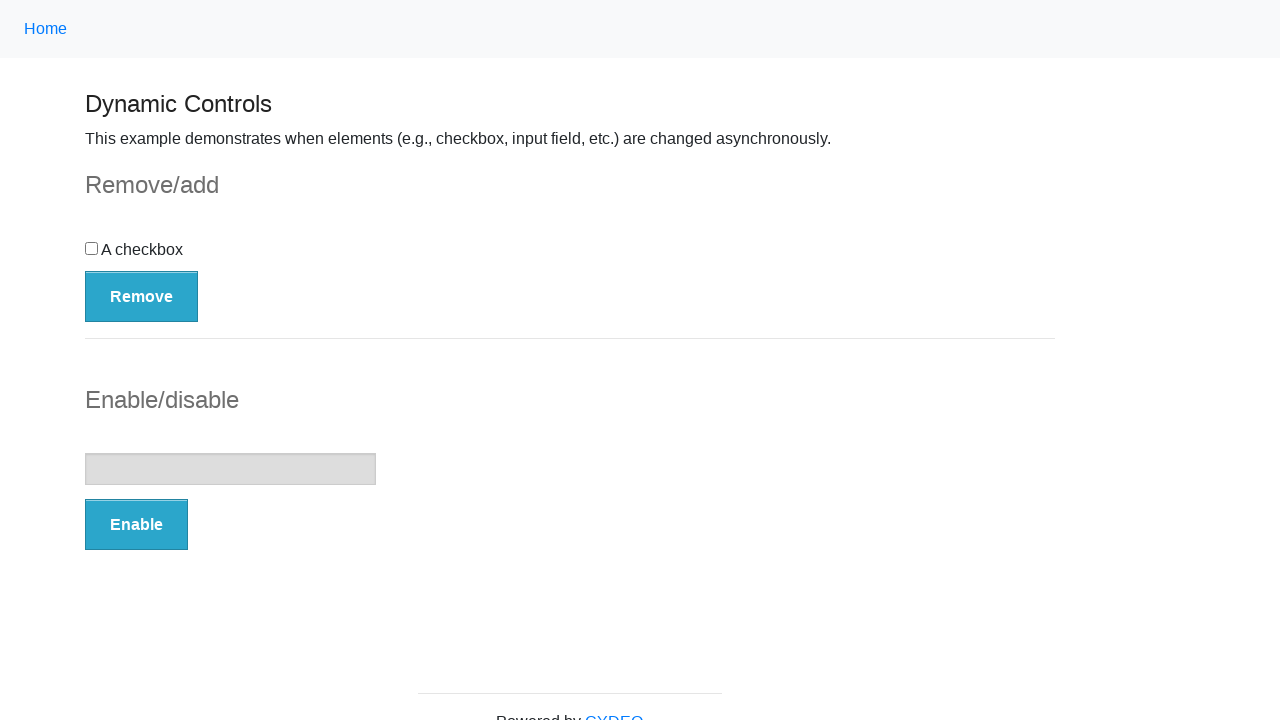

Navigated to dynamic controls practice page
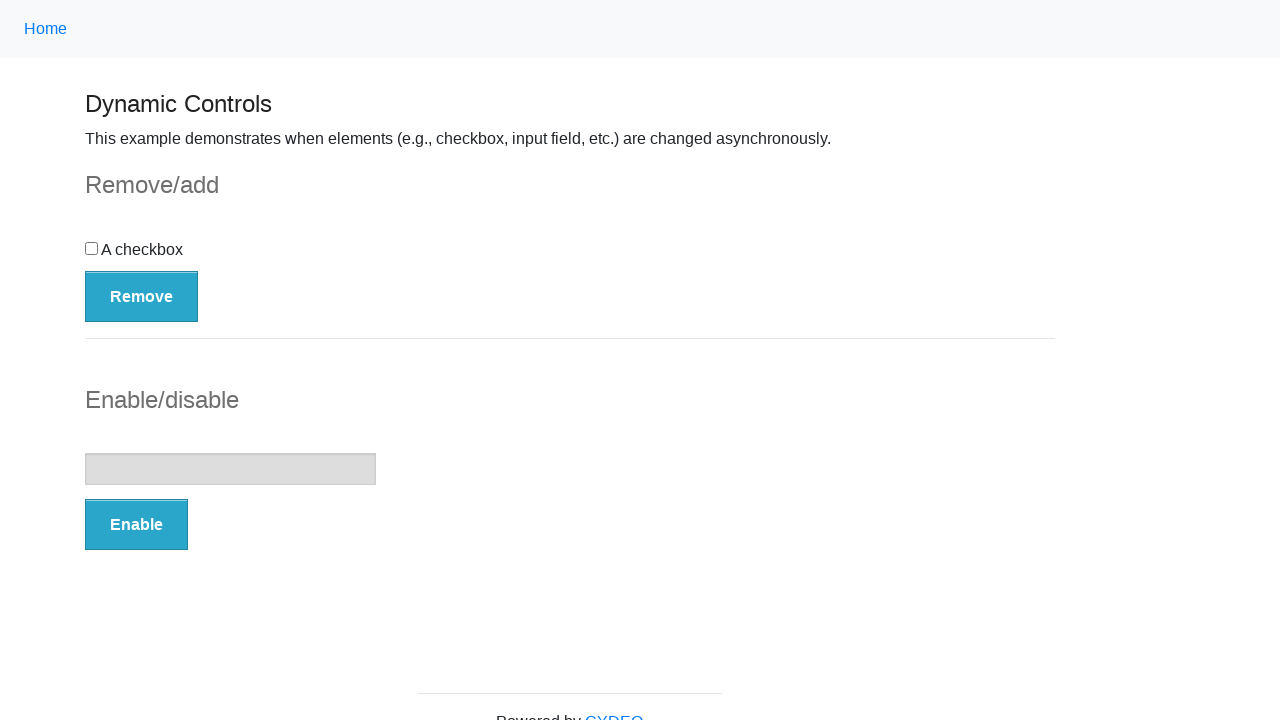

Clicked the Remove button at (142, 296) on internal:role=button[name="Remove"i]
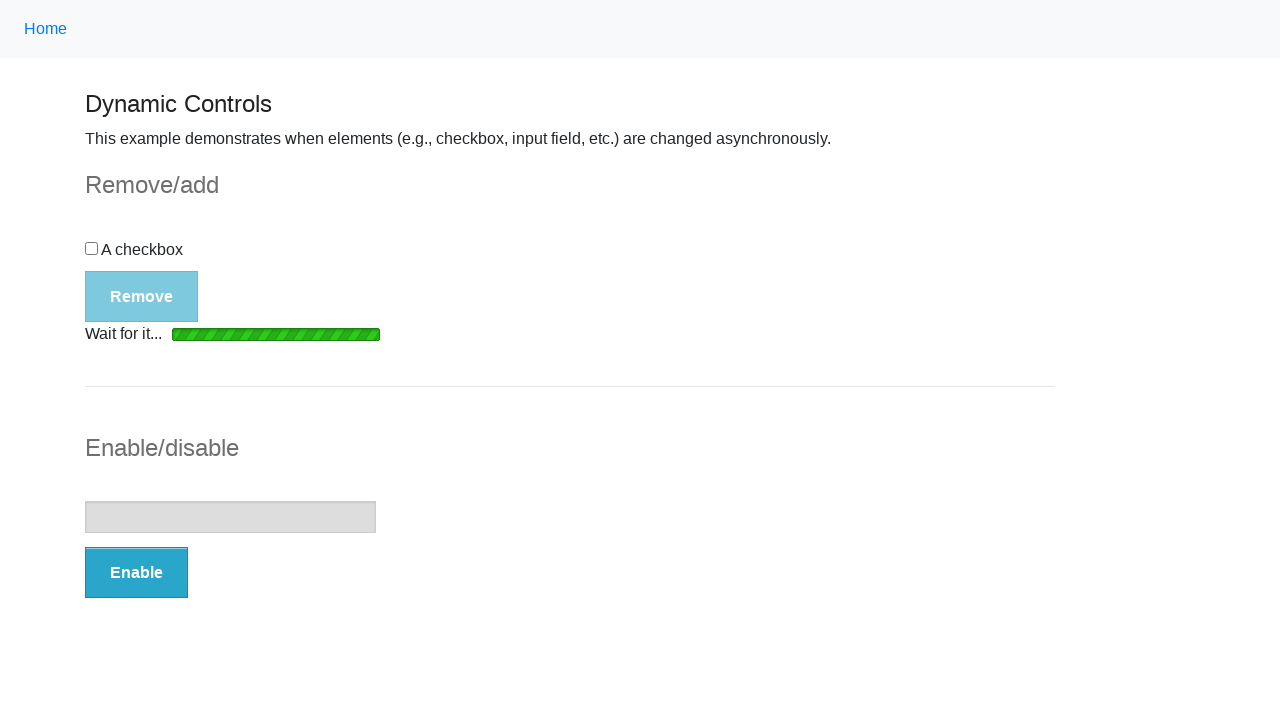

Loading indicator disappeared
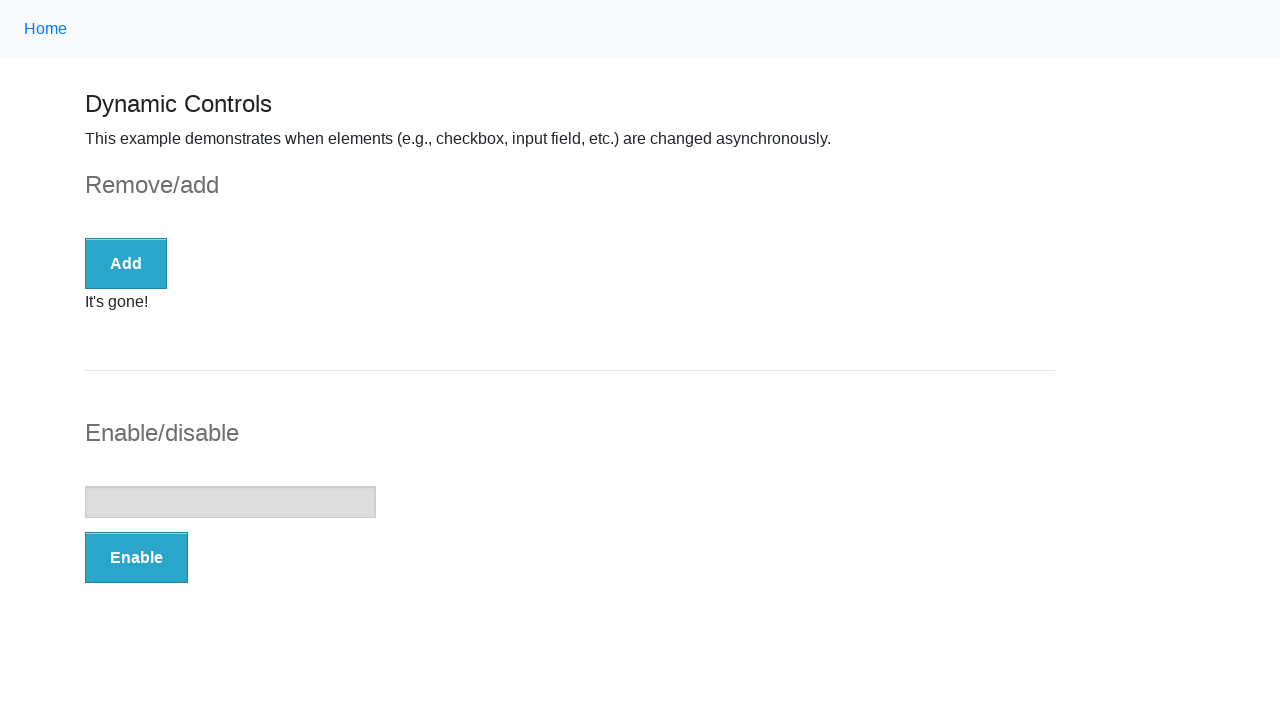

Add button became visible after removal operation completed
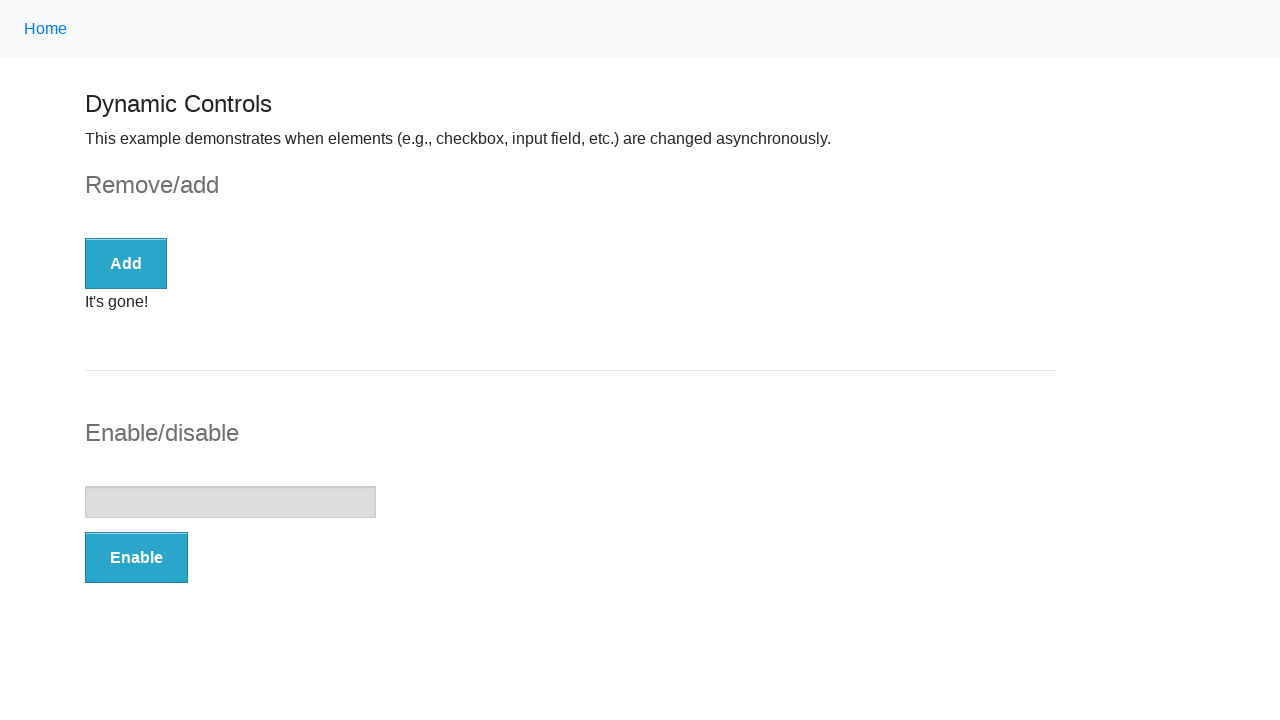

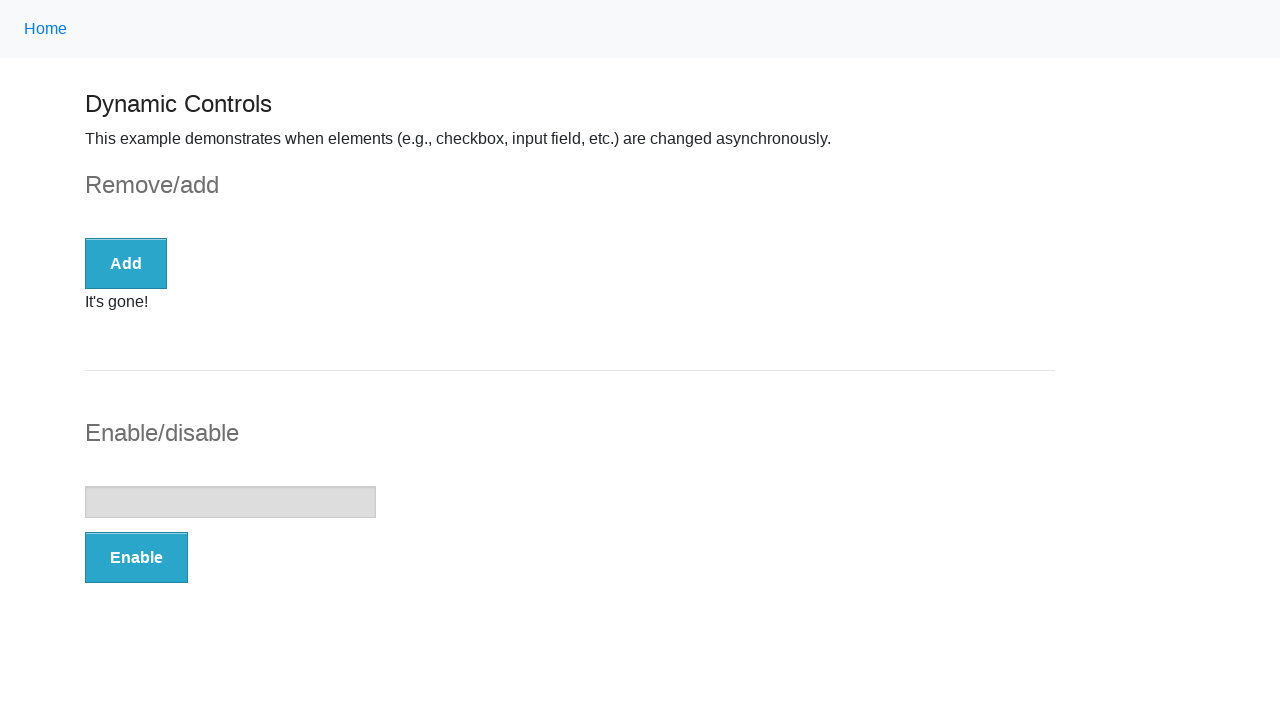